Tests hover functionality by hovering over three images and verifying that the corresponding user names (user1, user2, user3) are displayed when each image is hovered.

Starting URL: https://practice.cydeo.com/hovers

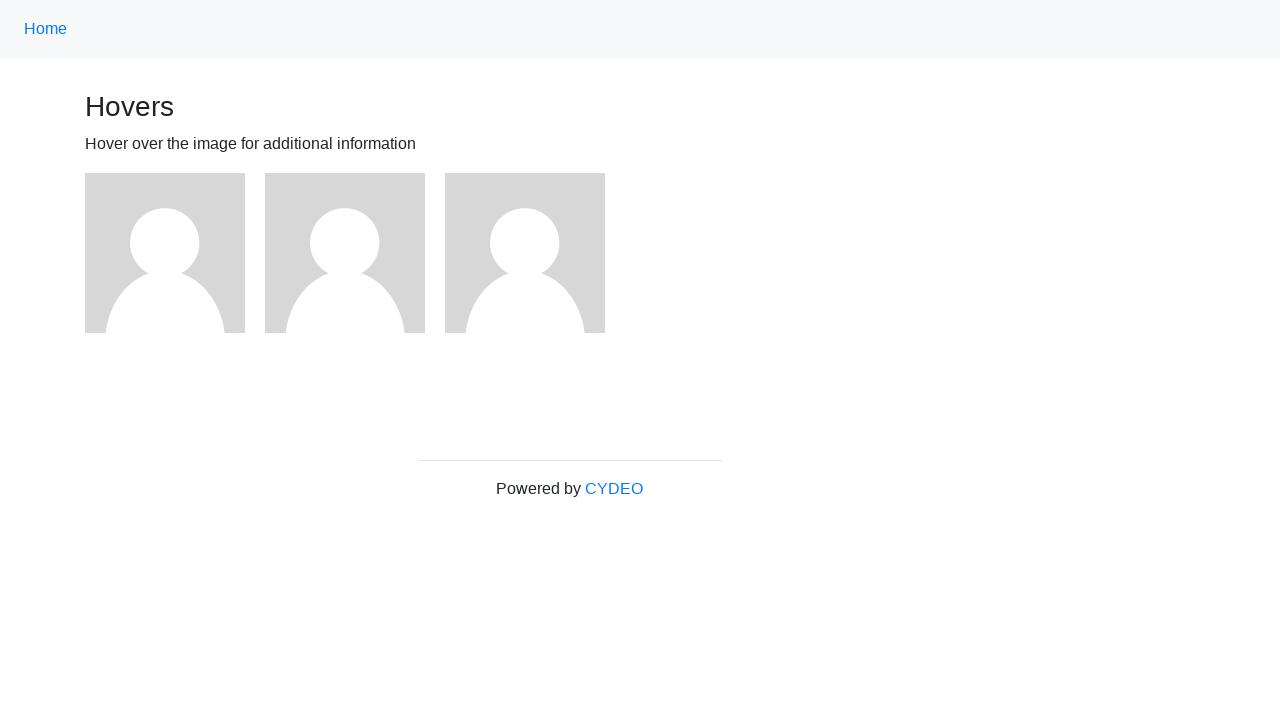

Hovered over first image at (175, 253) on xpath=//div[@class='example']/div[1]
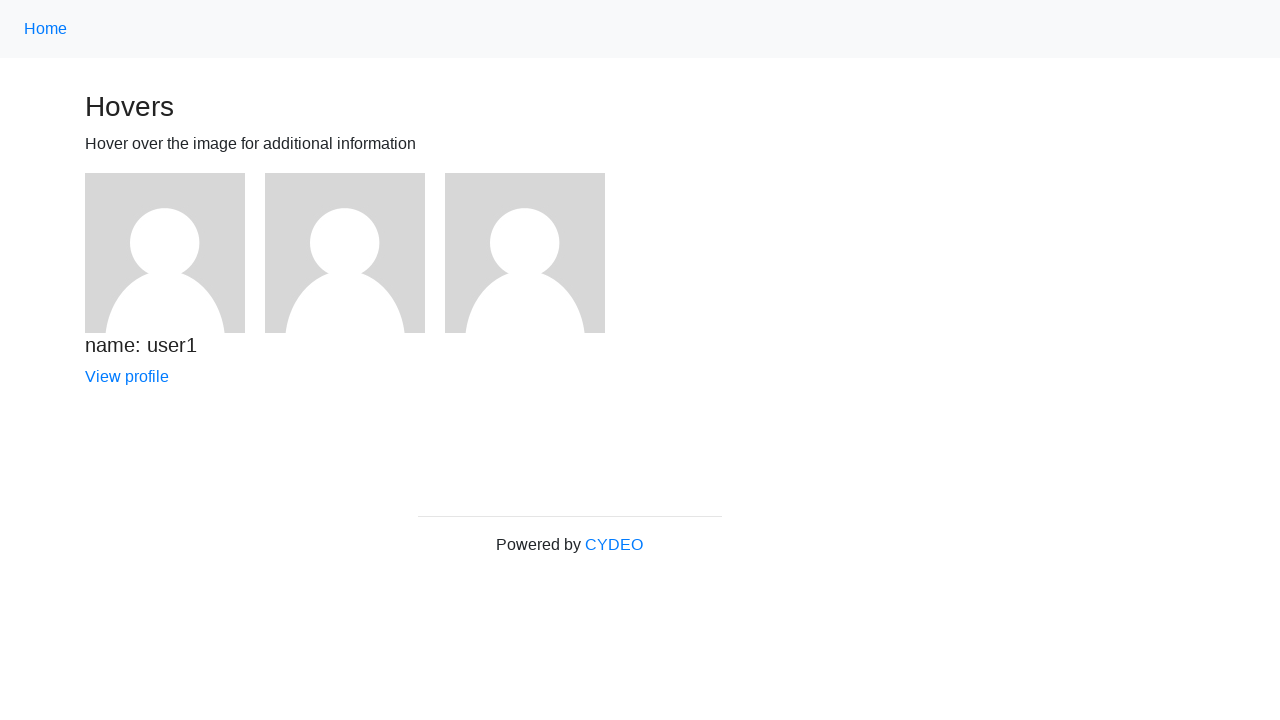

Verified 'name: user1' is displayed
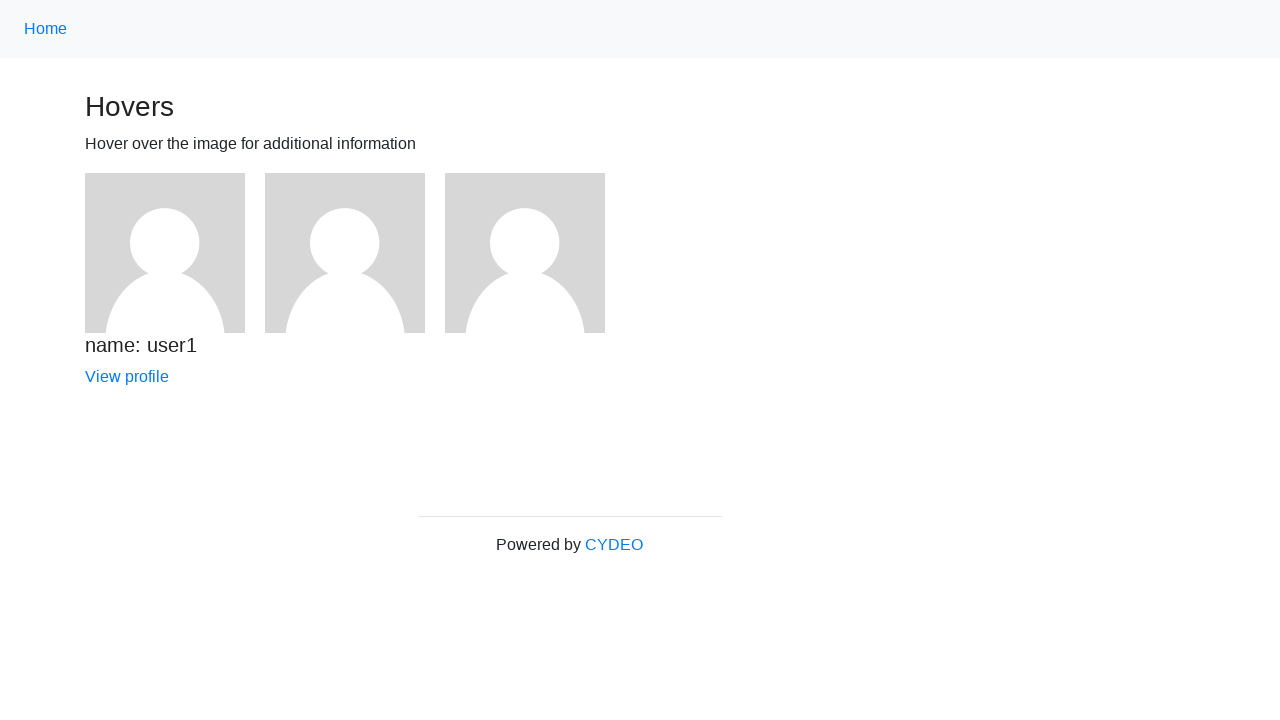

Hovered over second image at (355, 253) on xpath=//div[@class='example']/div[2]
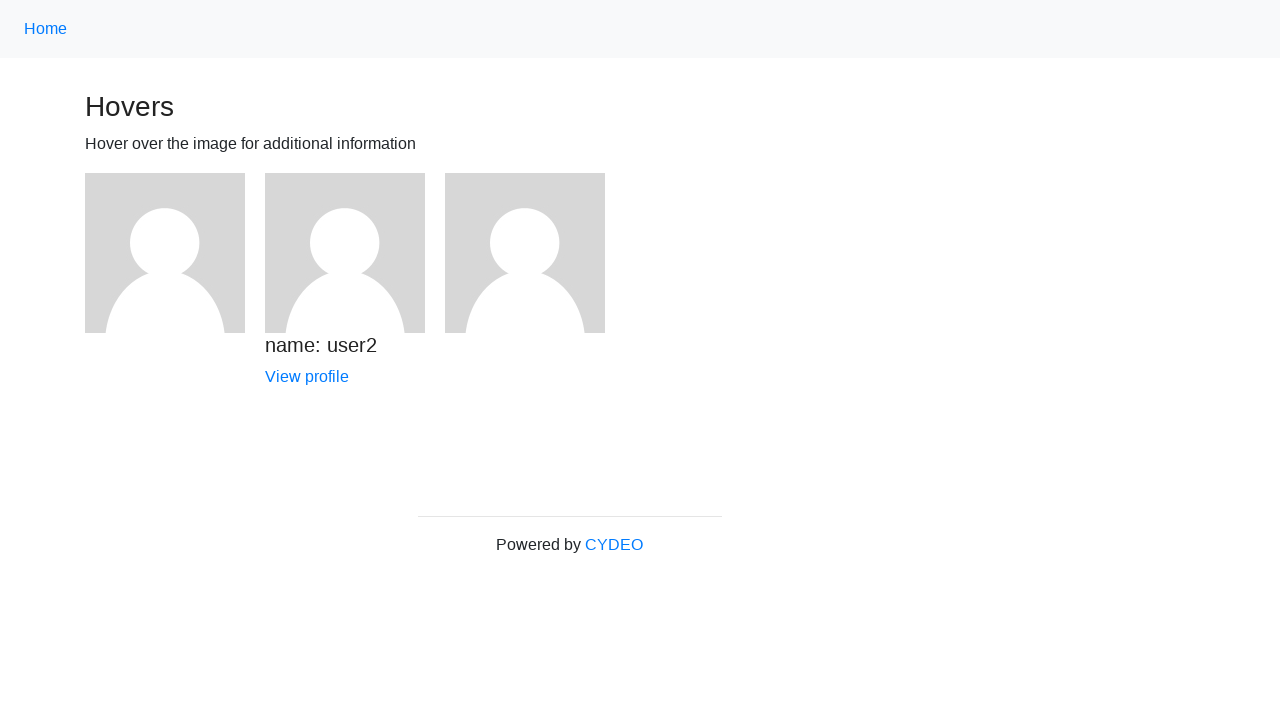

Verified 'name: user2' is displayed
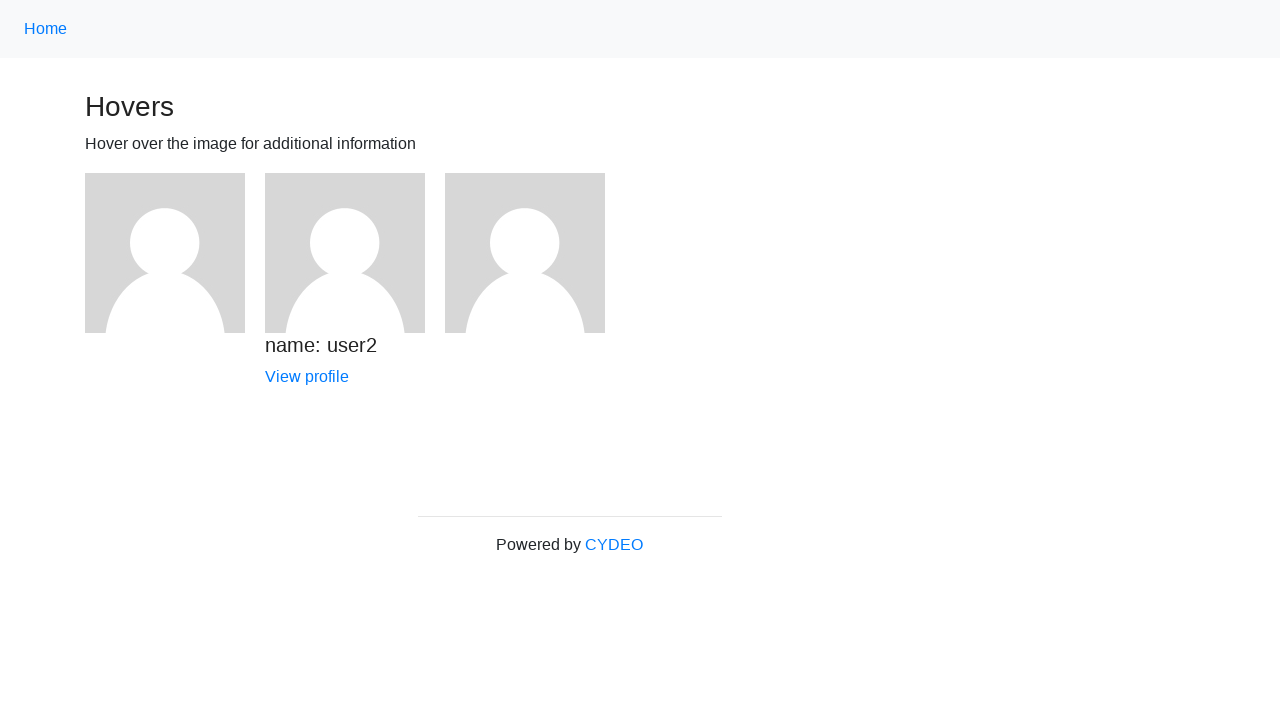

Hovered over third image at (535, 253) on xpath=//div[@class='example']/div[3]
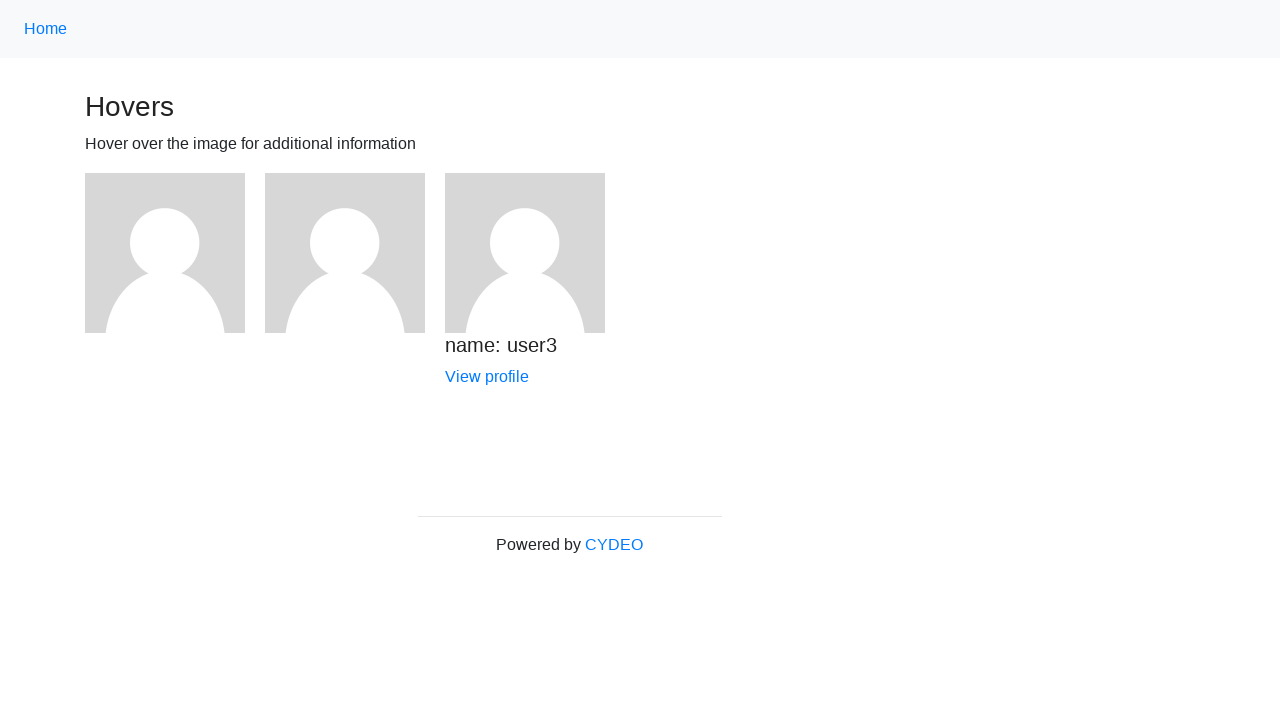

Verified 'name: user3' is displayed
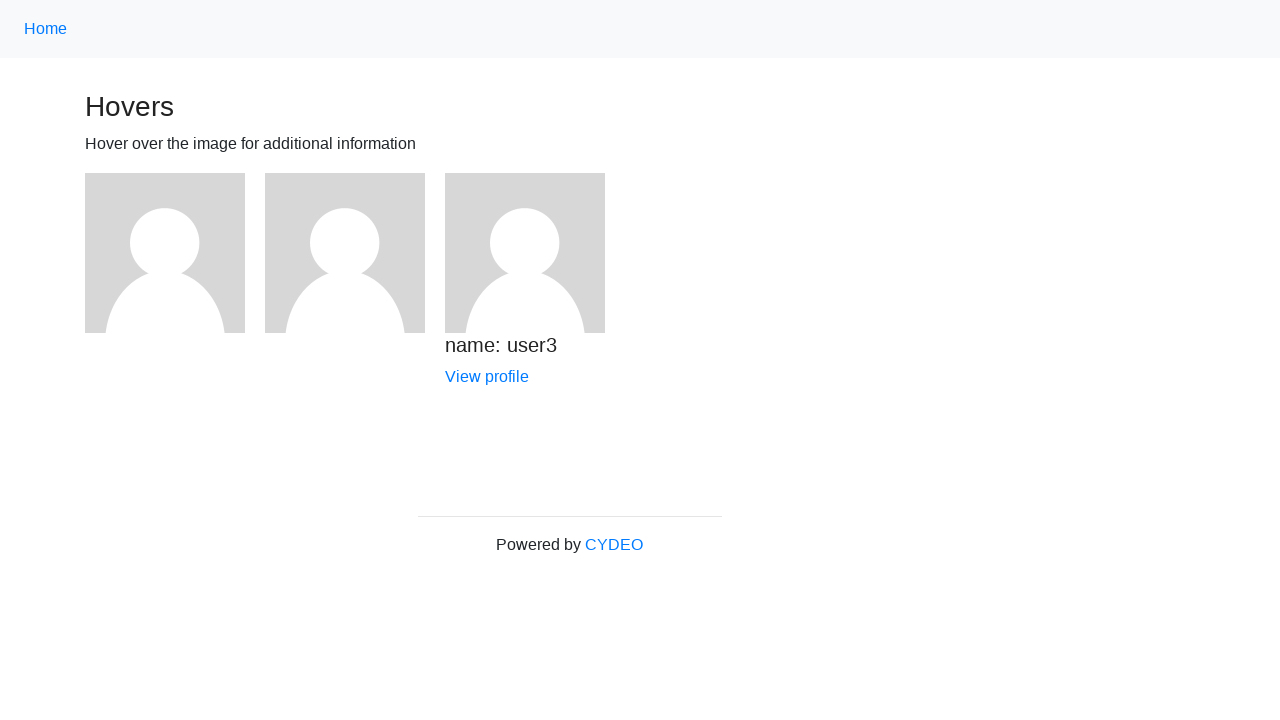

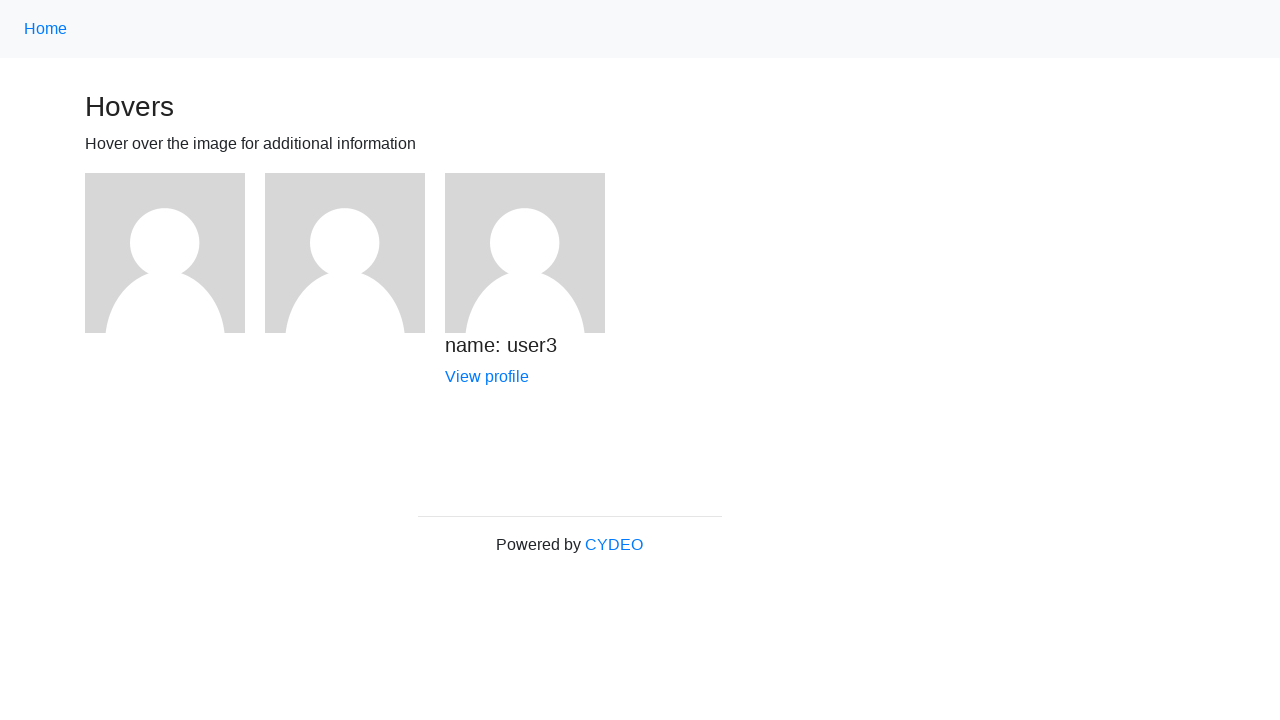